Tests deleting a task by hovering and clicking the destroy button in the All view

Starting URL: https://todomvc4tasj.herokuapp.com/

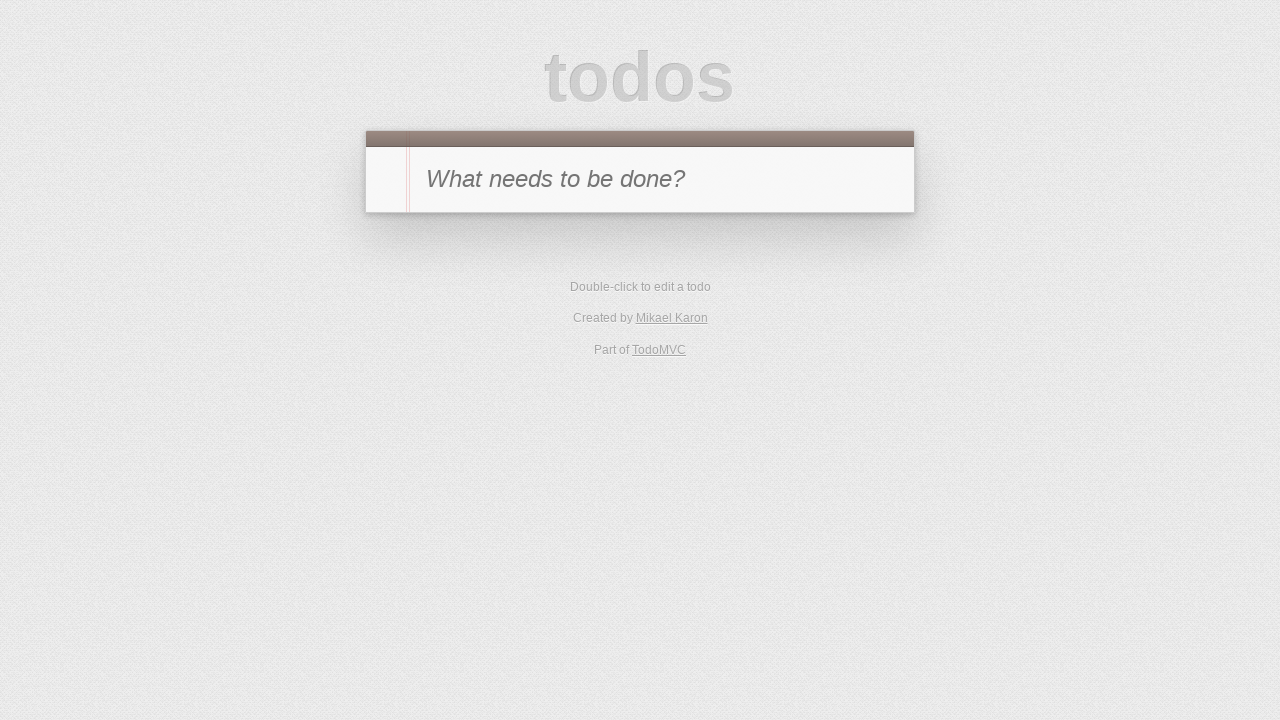

Set up localStorage with one completed task '1' and one active task '2'
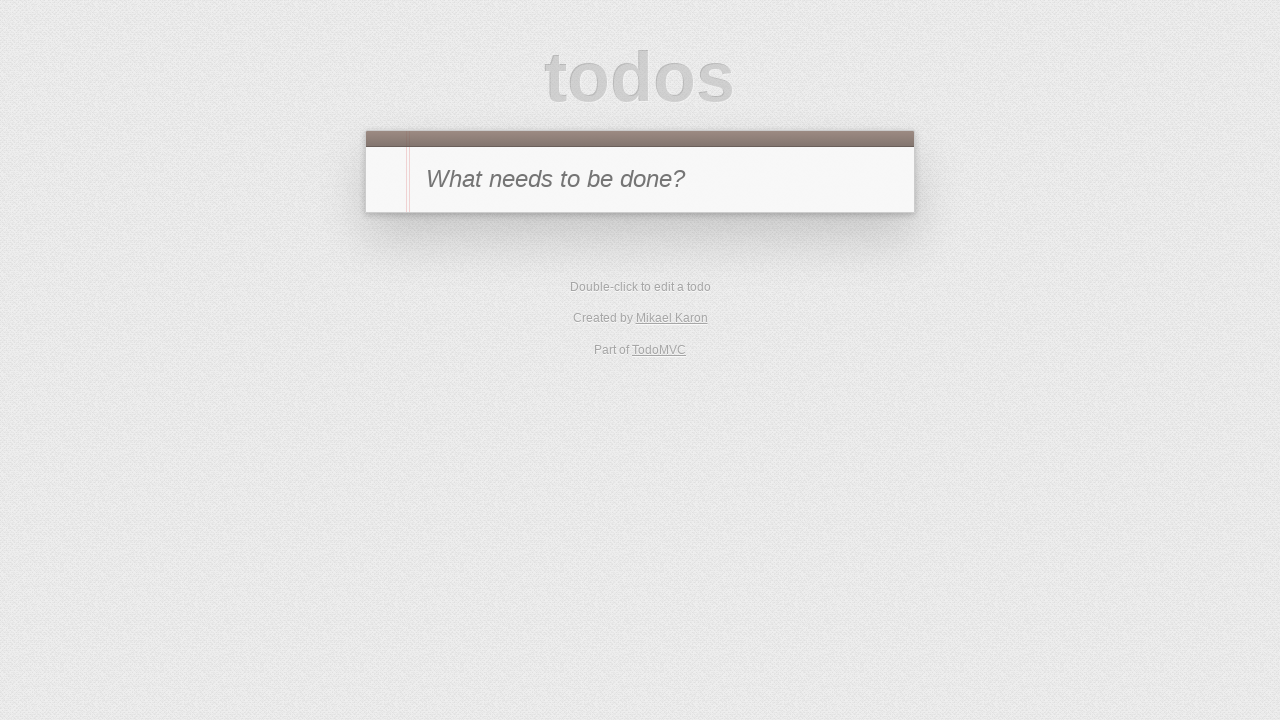

Reloaded page to load tasks from localStorage
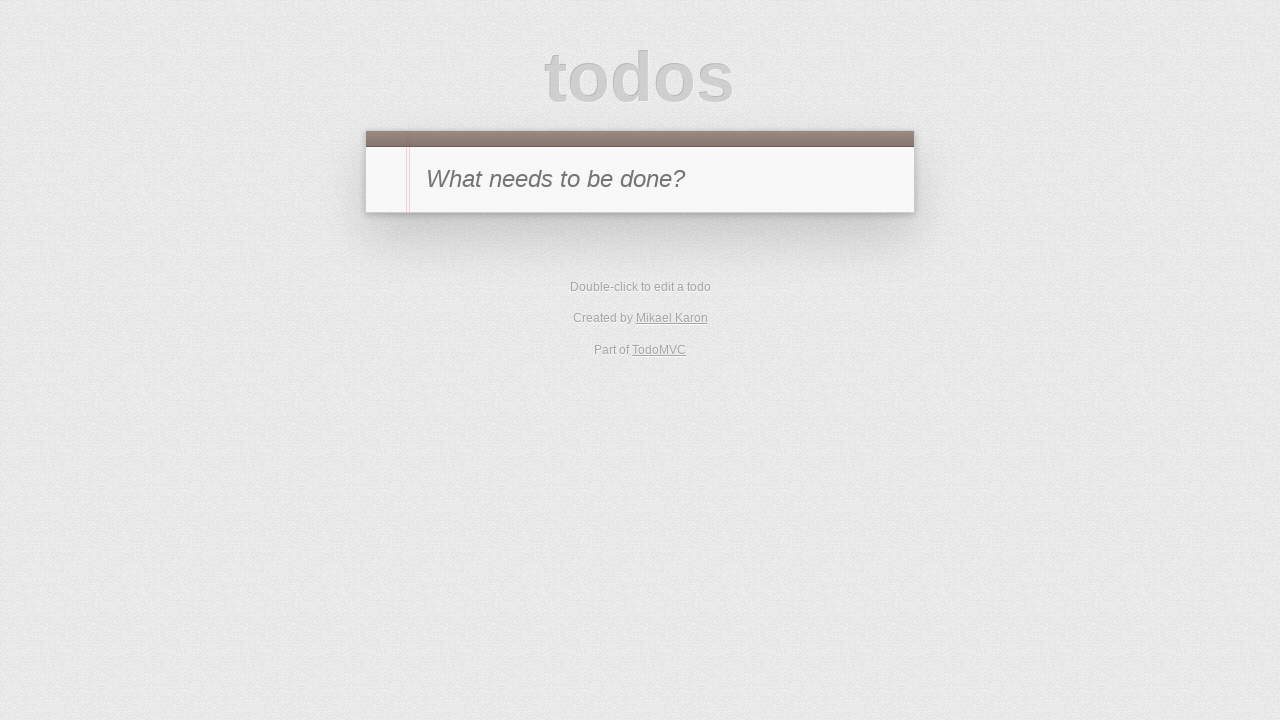

Hovered over task '1' to reveal destroy button at (640, 242) on #todo-list li:has-text('1')
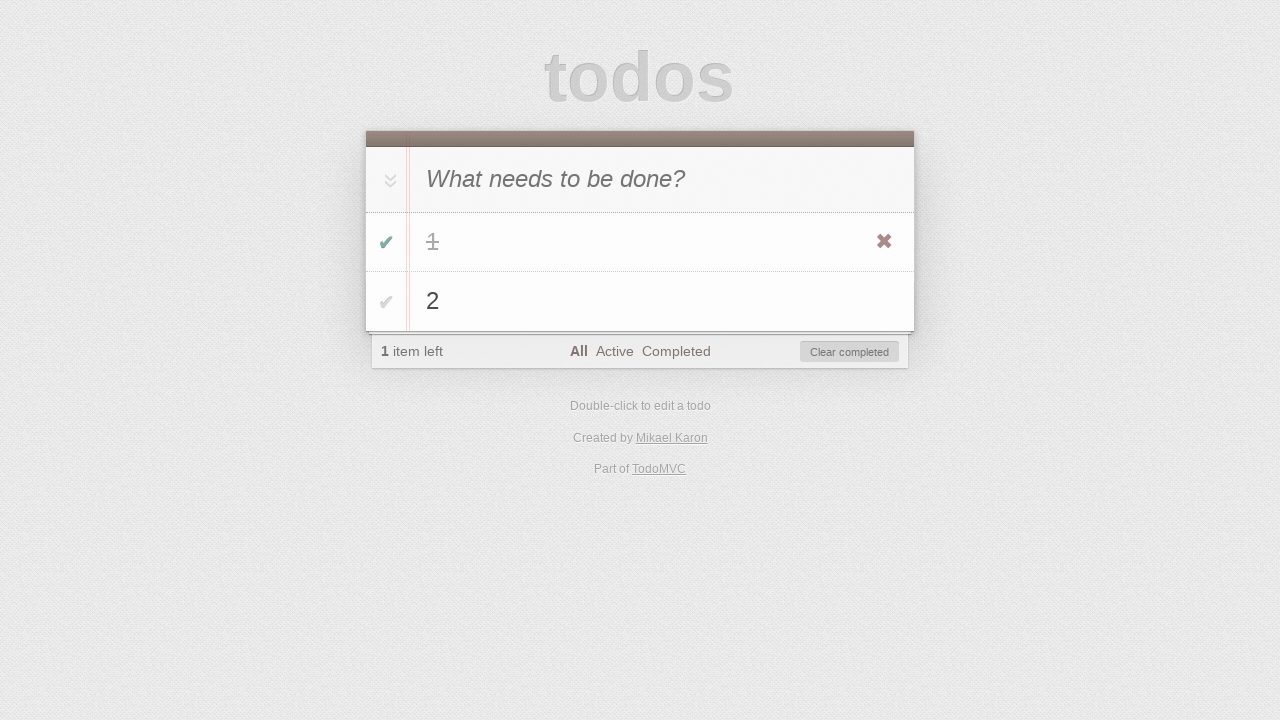

Clicked destroy button to delete task '1' at (884, 242) on #todo-list li:has-text('1') .destroy
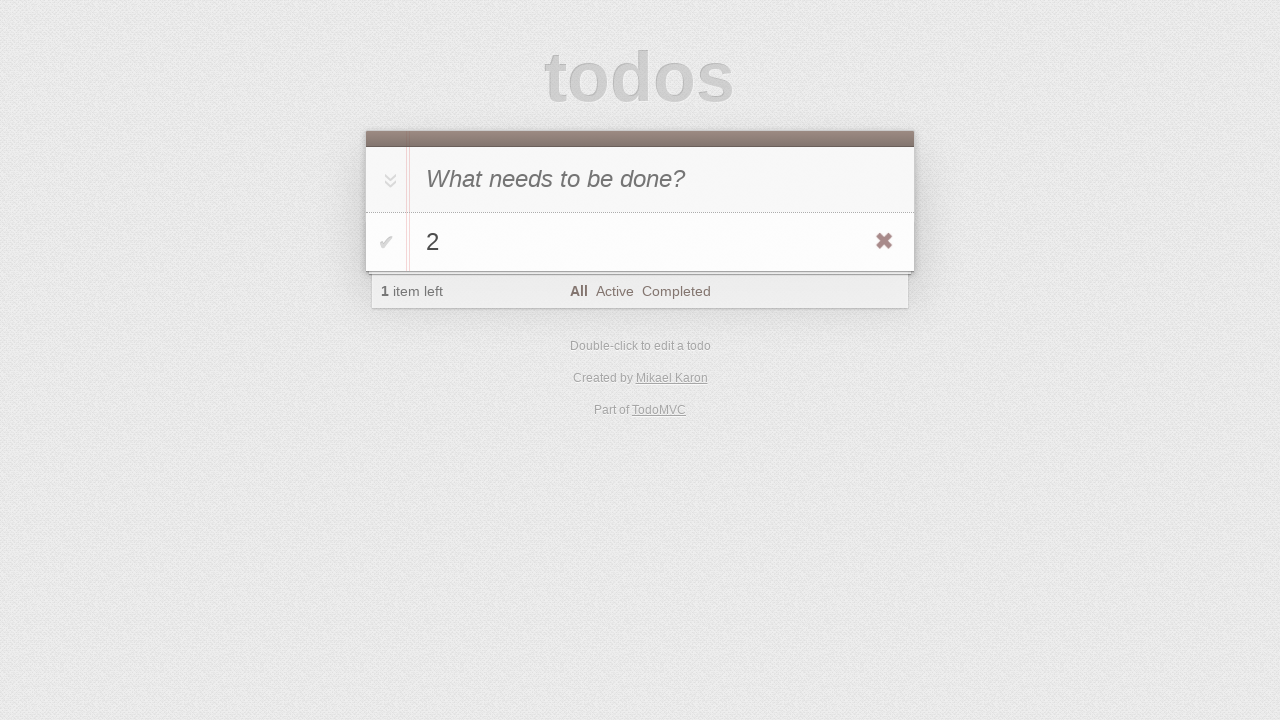

Verified that task '2' still exists after deletion
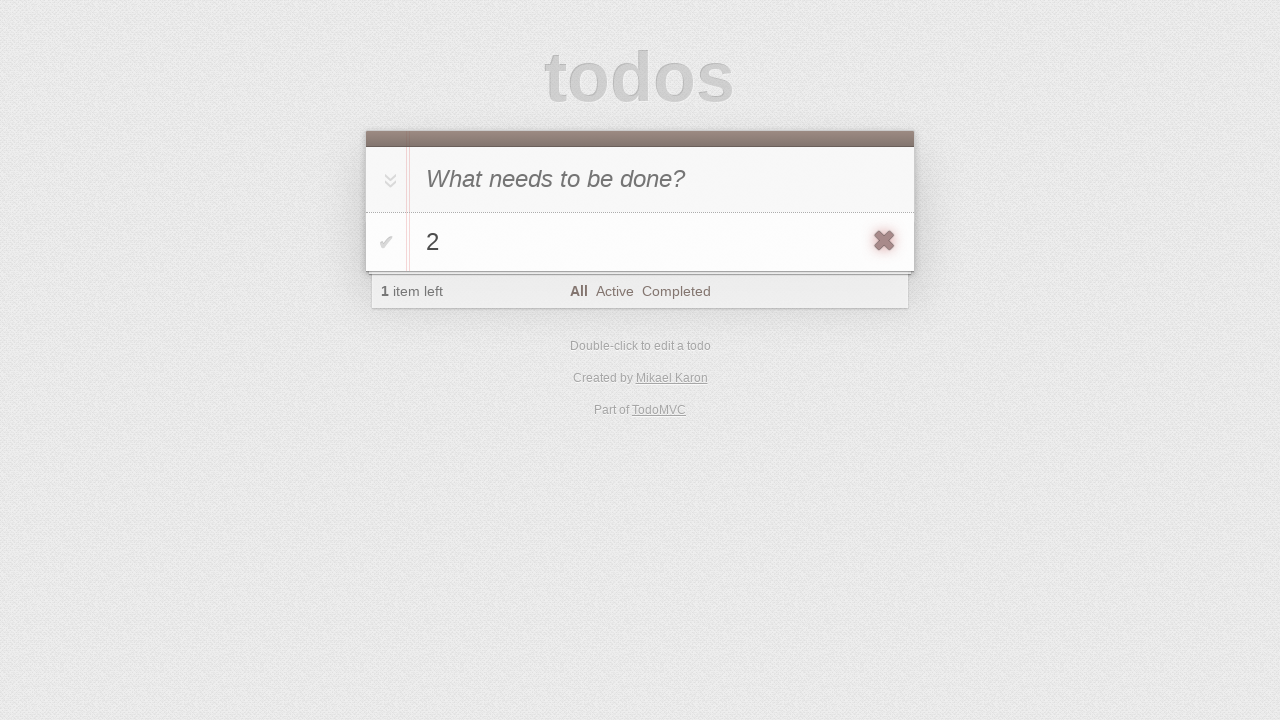

Verified that items left count shows 1
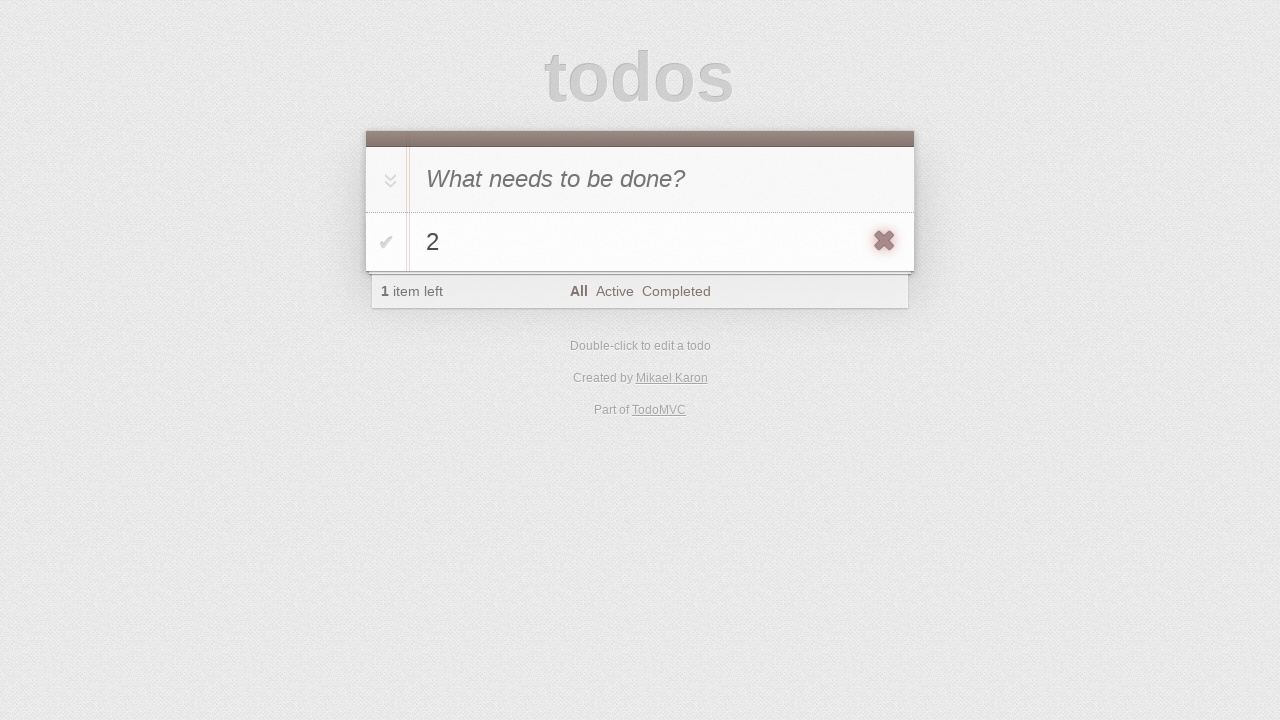

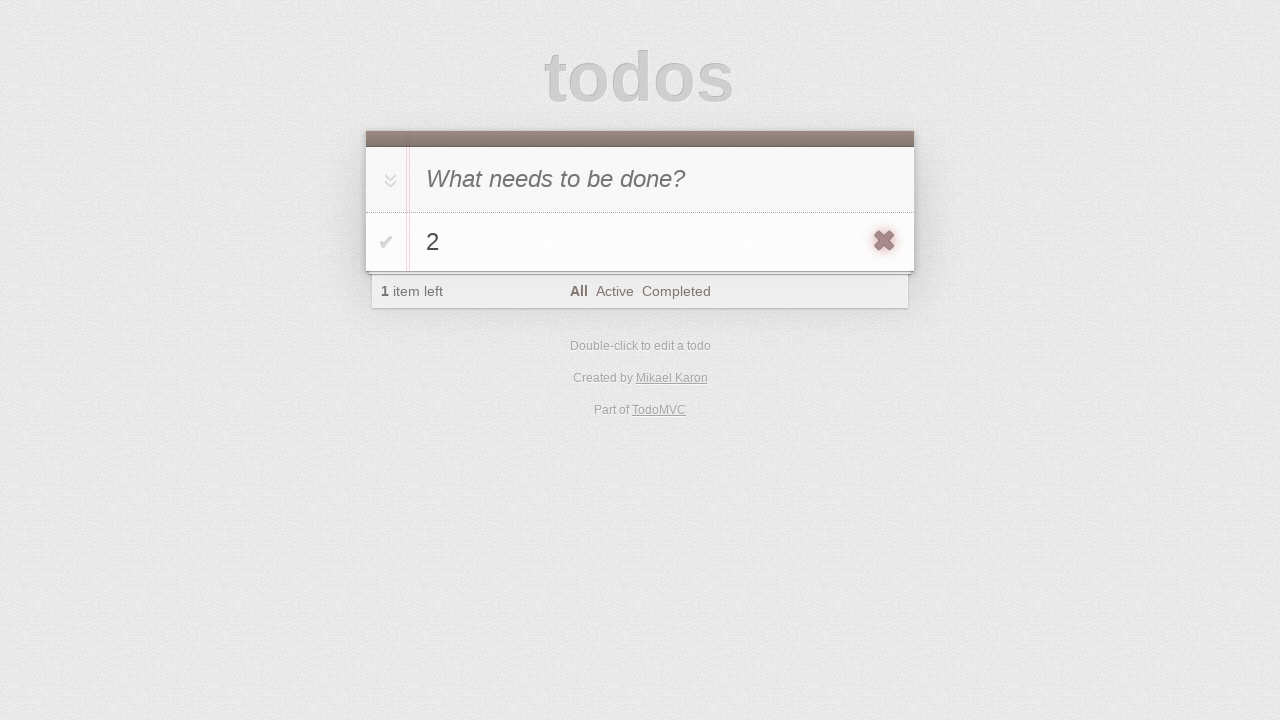